Navigates to W3Schools CSS table example page and verifies various table elements can be located using different CSS selectors and XPath expressions

Starting URL: https://www.w3schools.com/css/css_table.asp

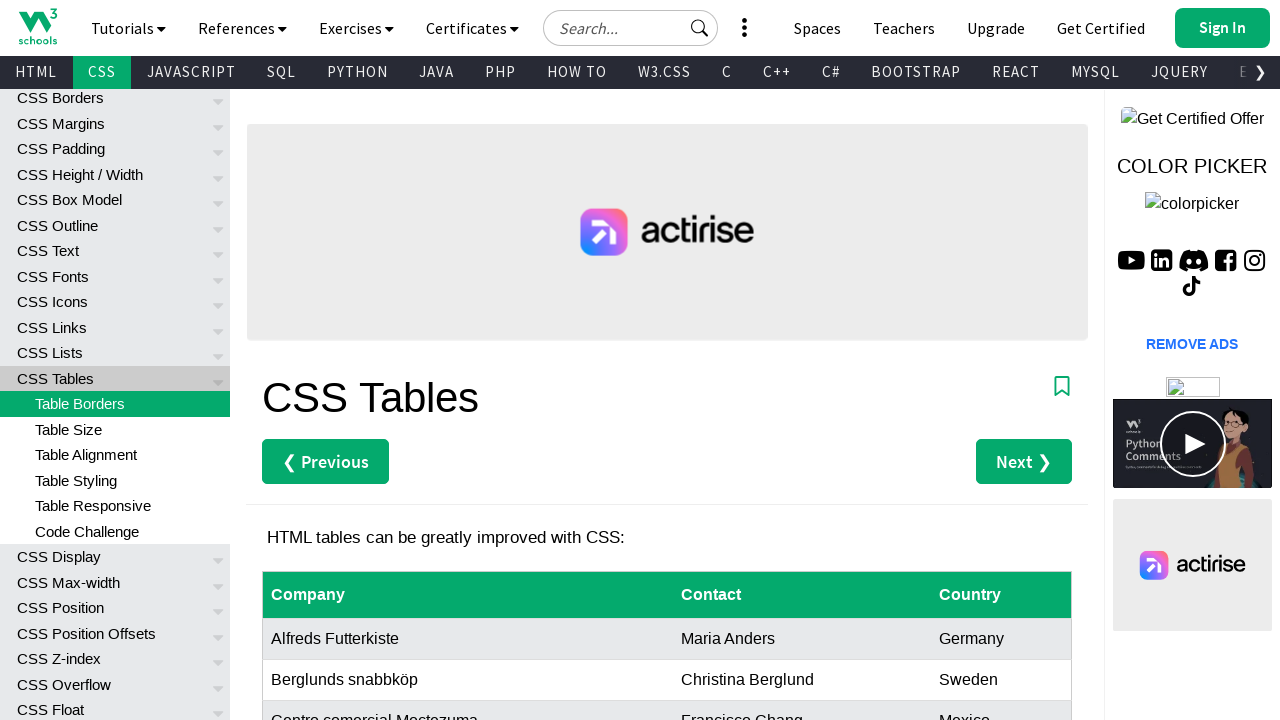

Navigated to W3Schools CSS table example page
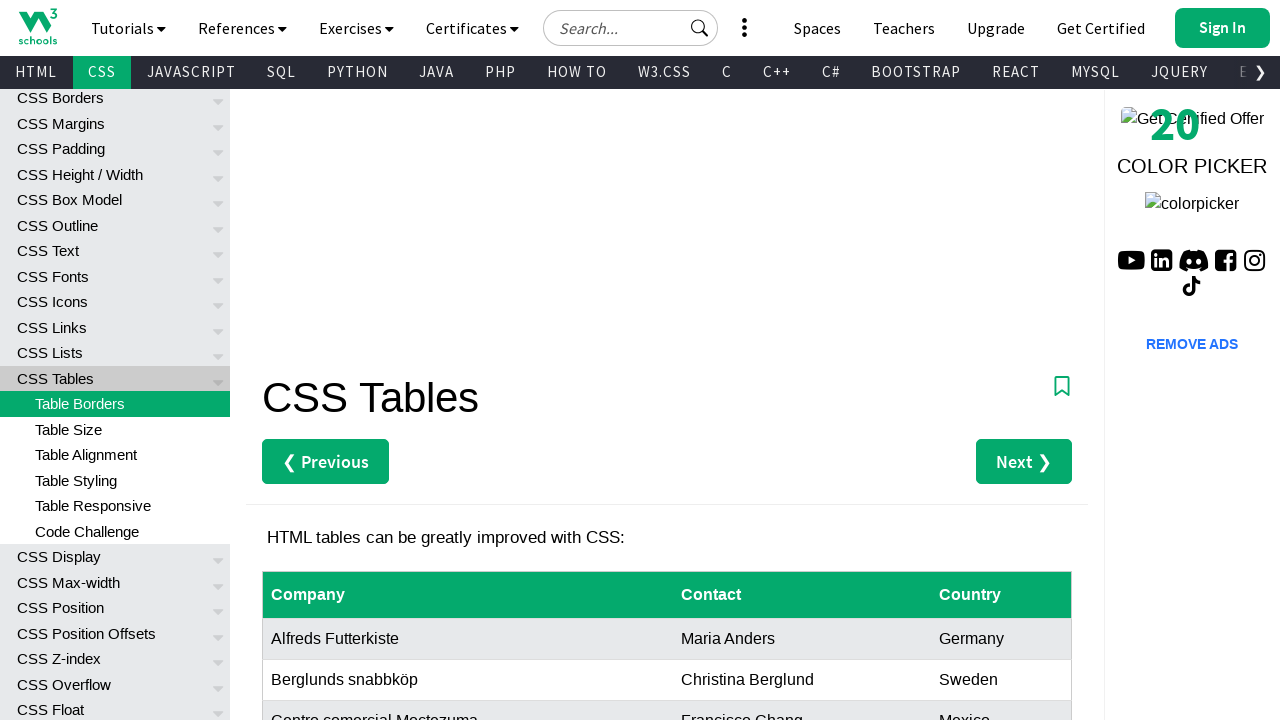

Verified table element exists
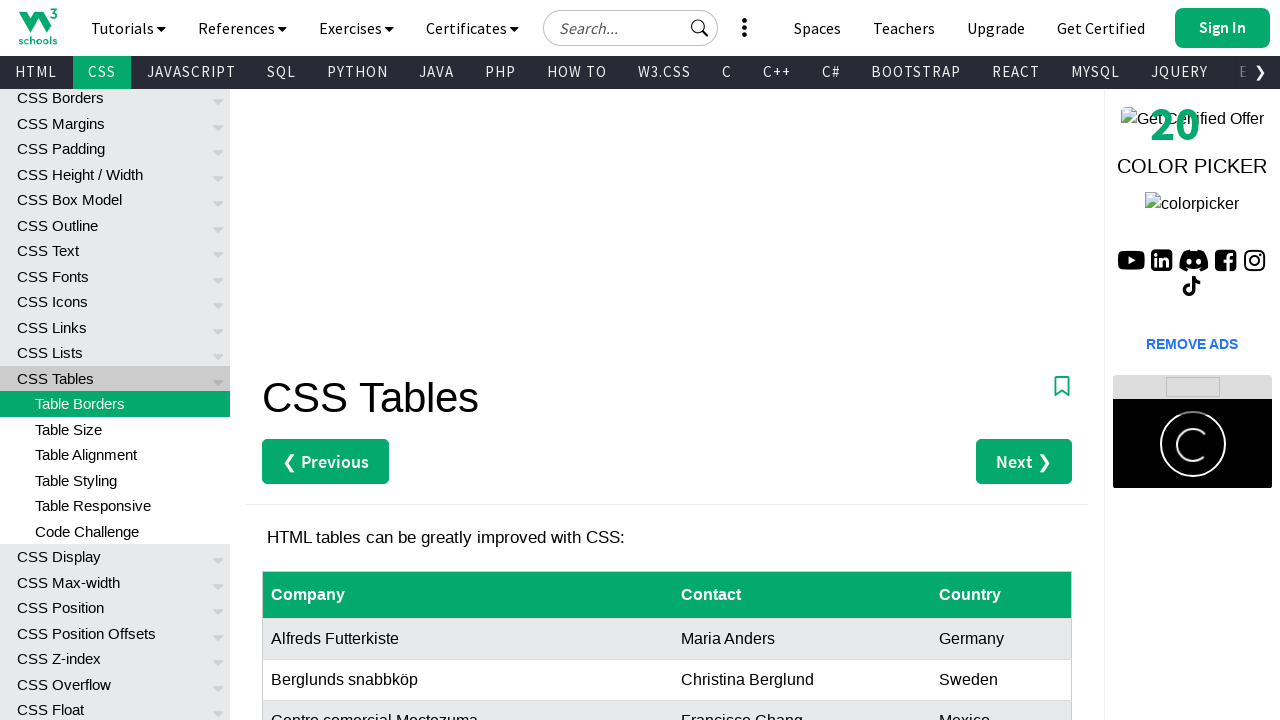

Verified 9th table row exists using CSS selector
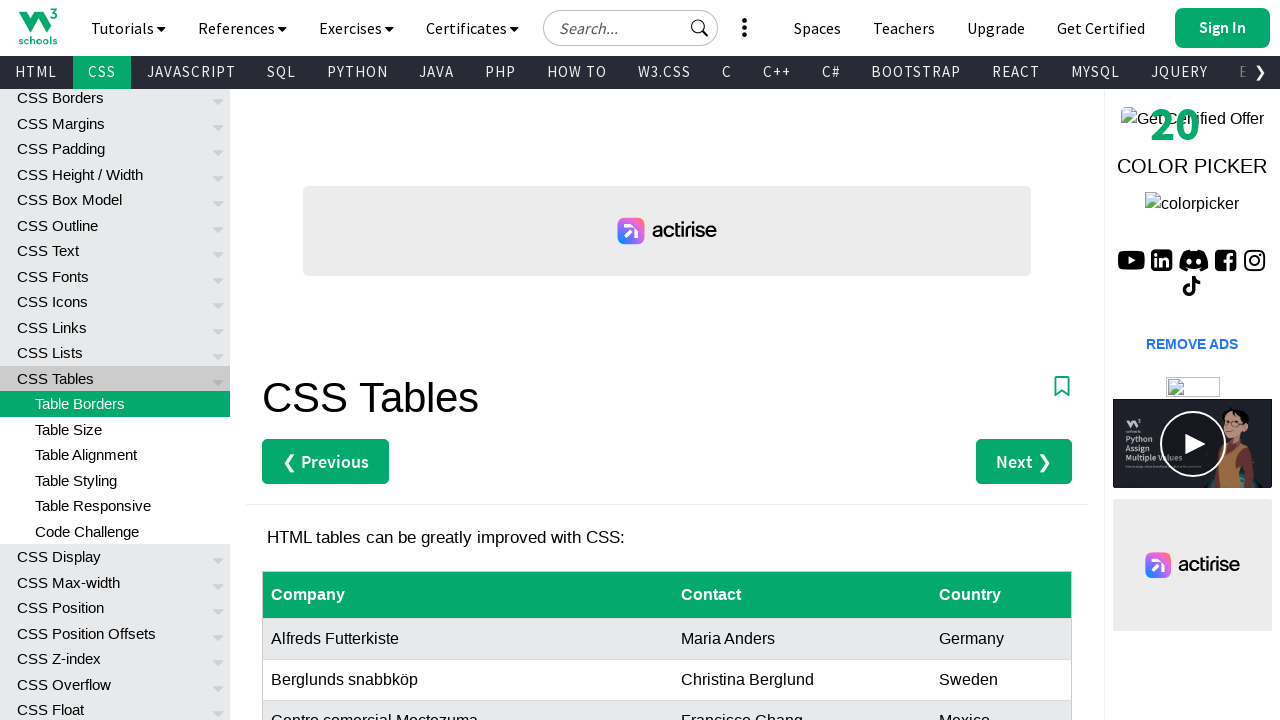

Verified Maria Anders cell exists in 2nd row, 2nd column
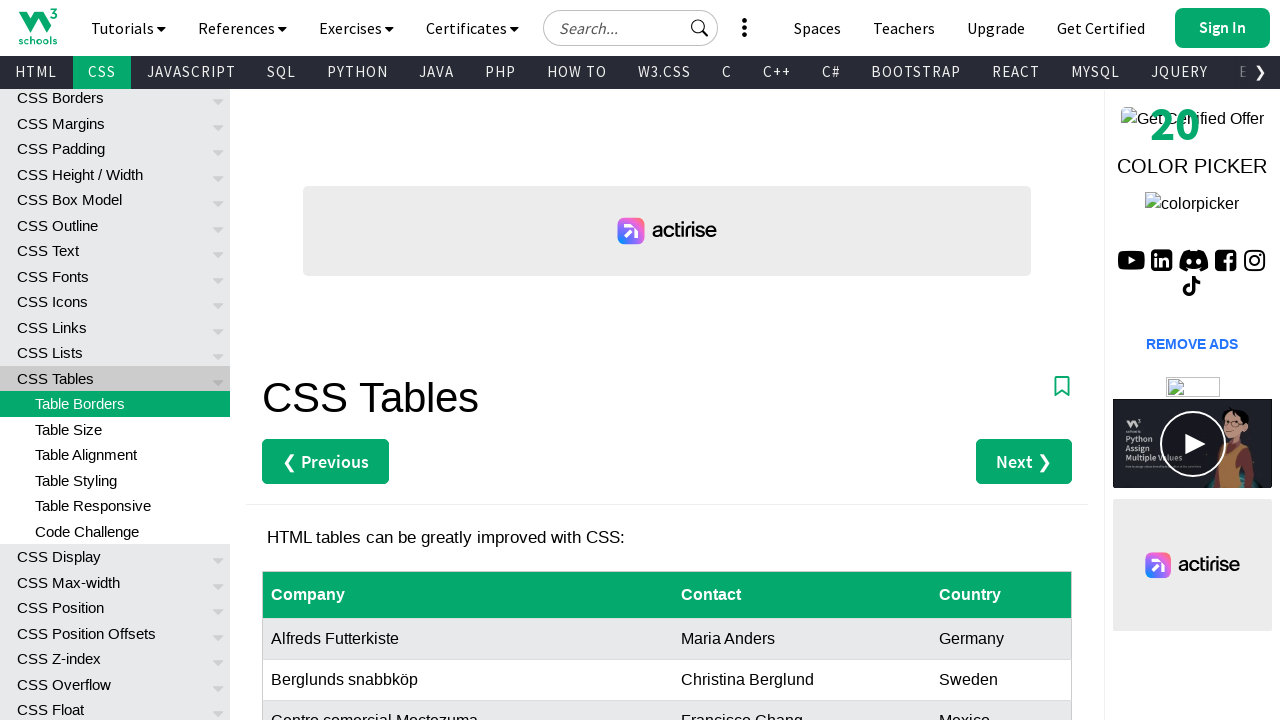

Verified last column (3rd column) table cells exist
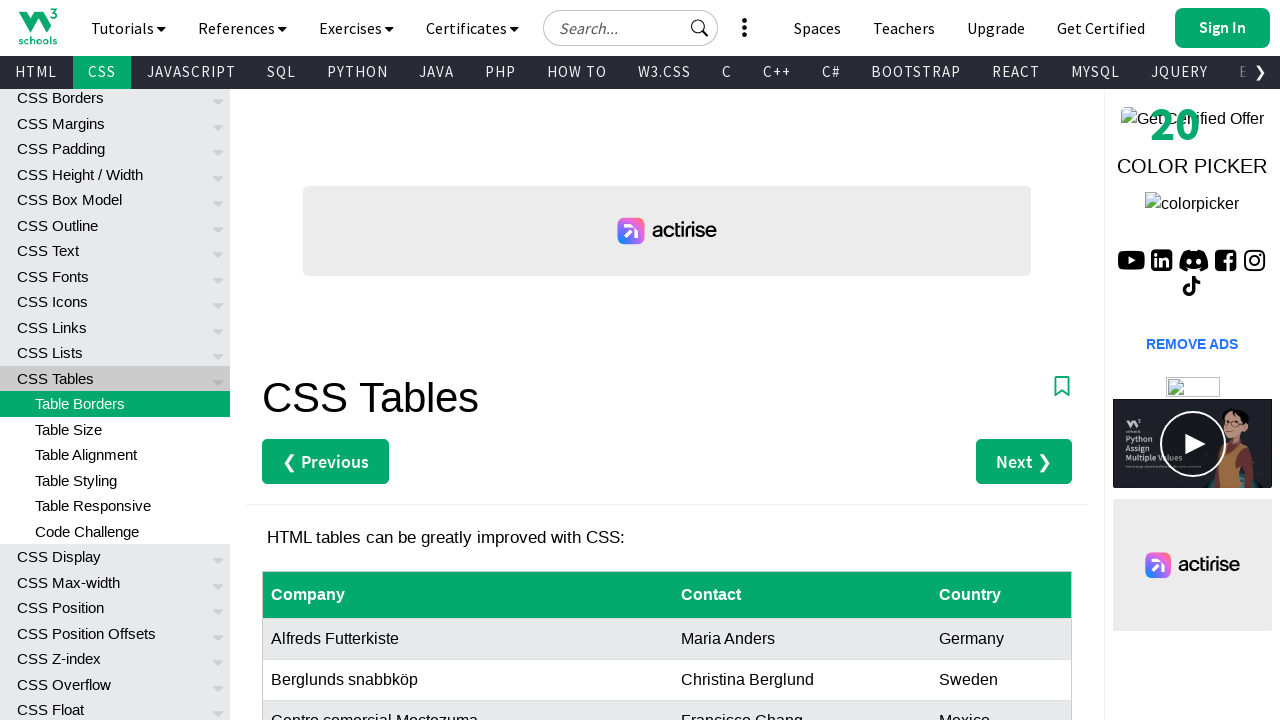

Verified table header elements exist
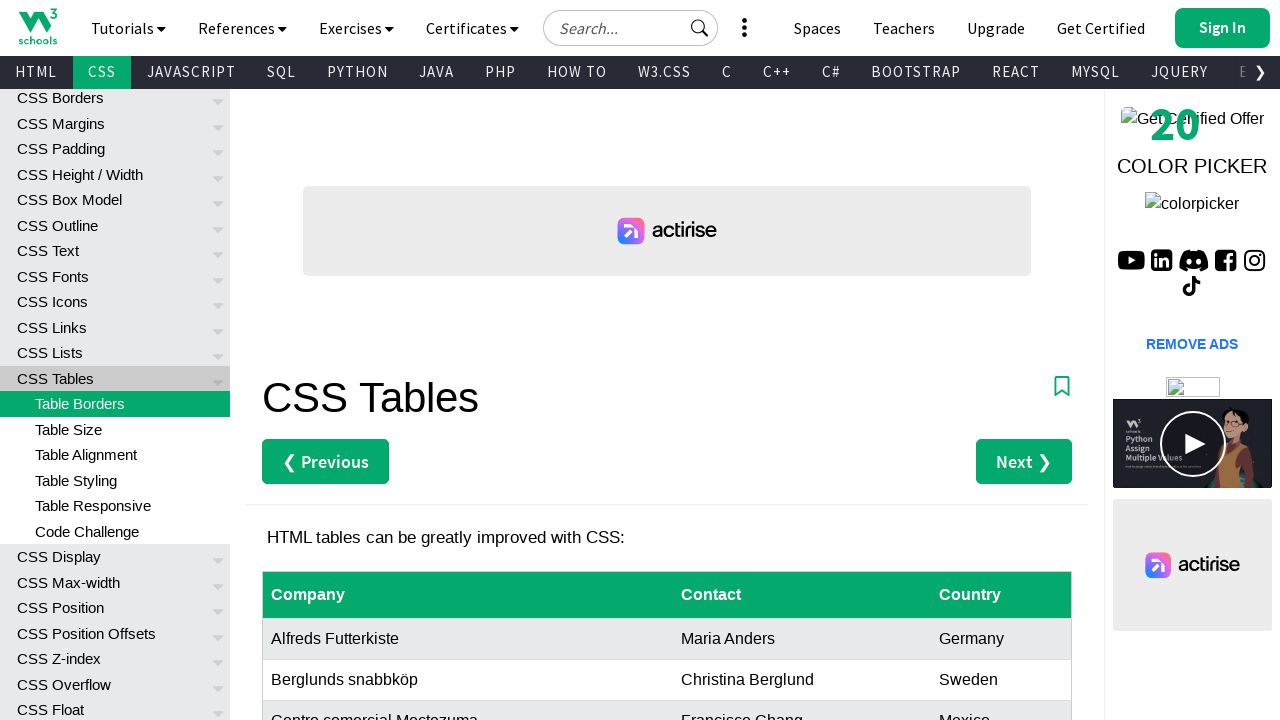

Verified 4th table row (Centro comercial Moctezuma) exists
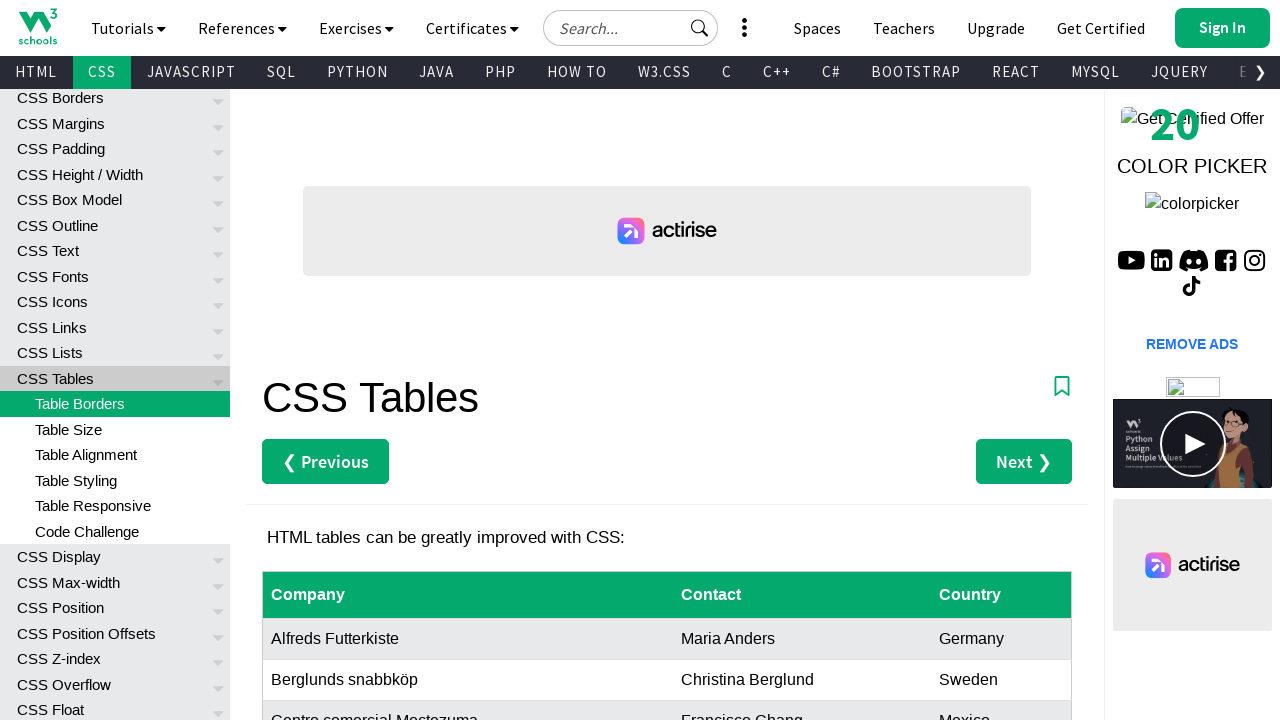

Verified Giovanni Rovelli cell exists in 9th row, 2nd column
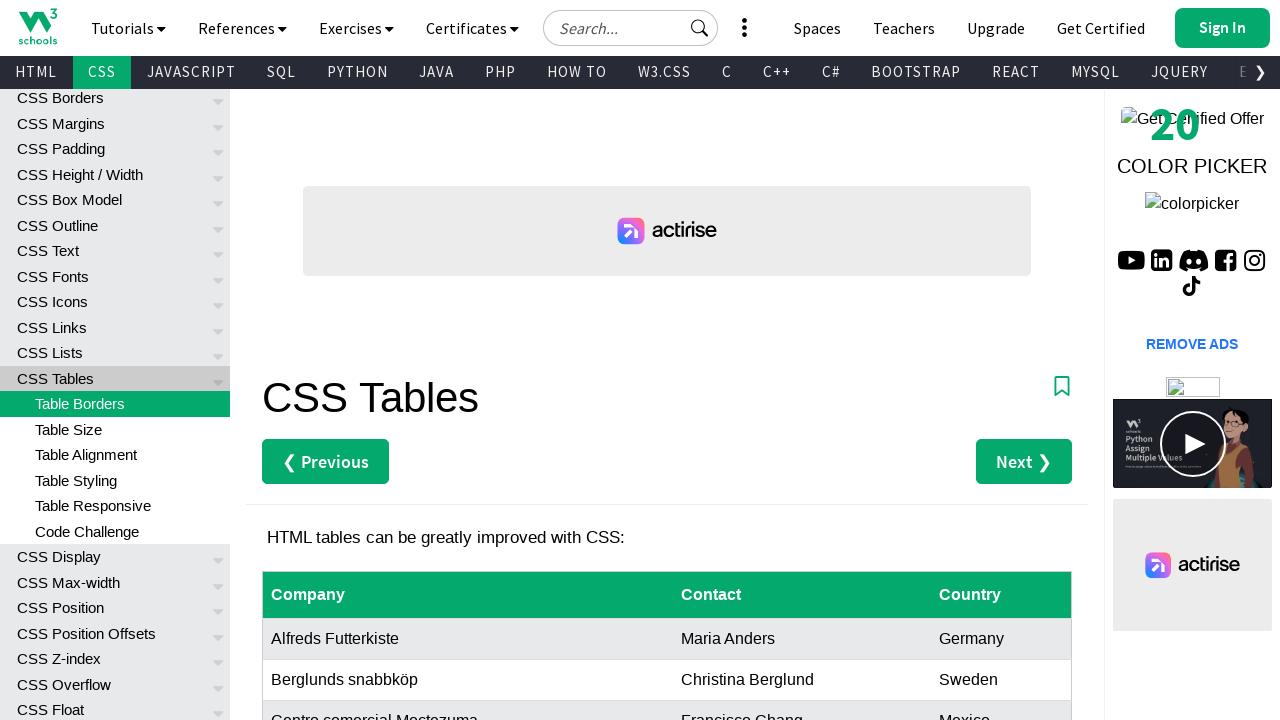

Verified first column (1st column) table cells exist
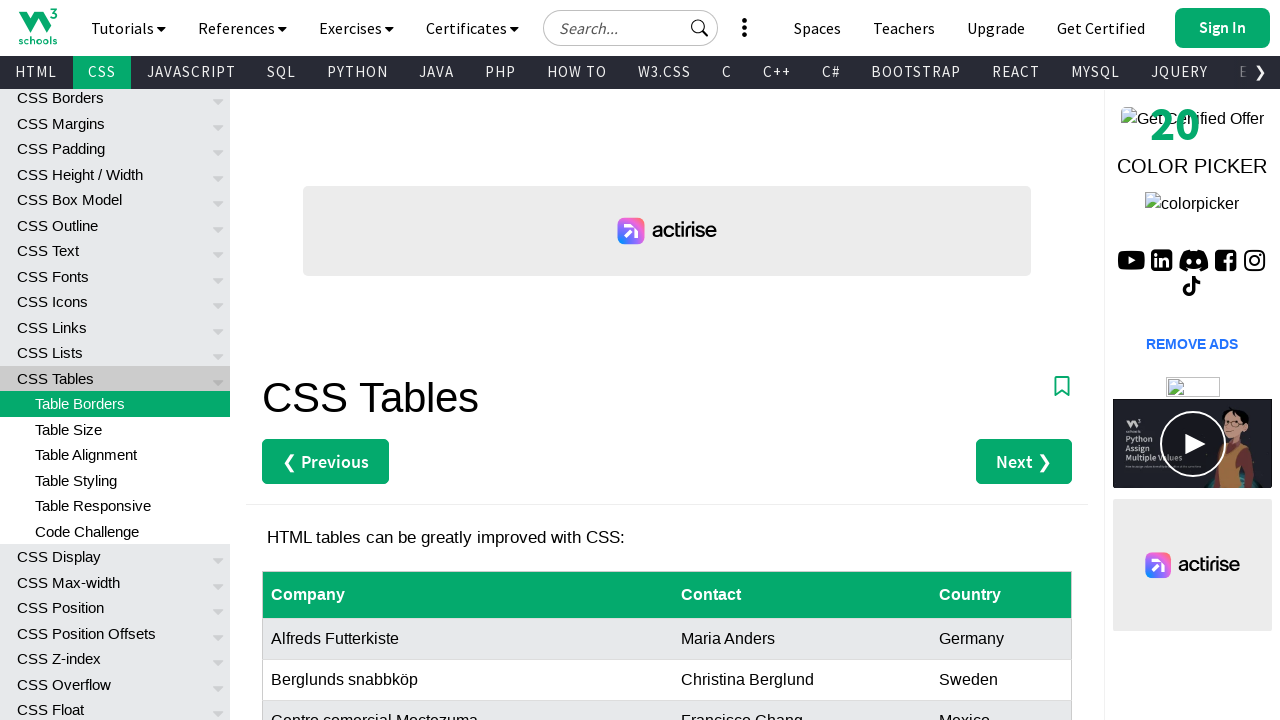

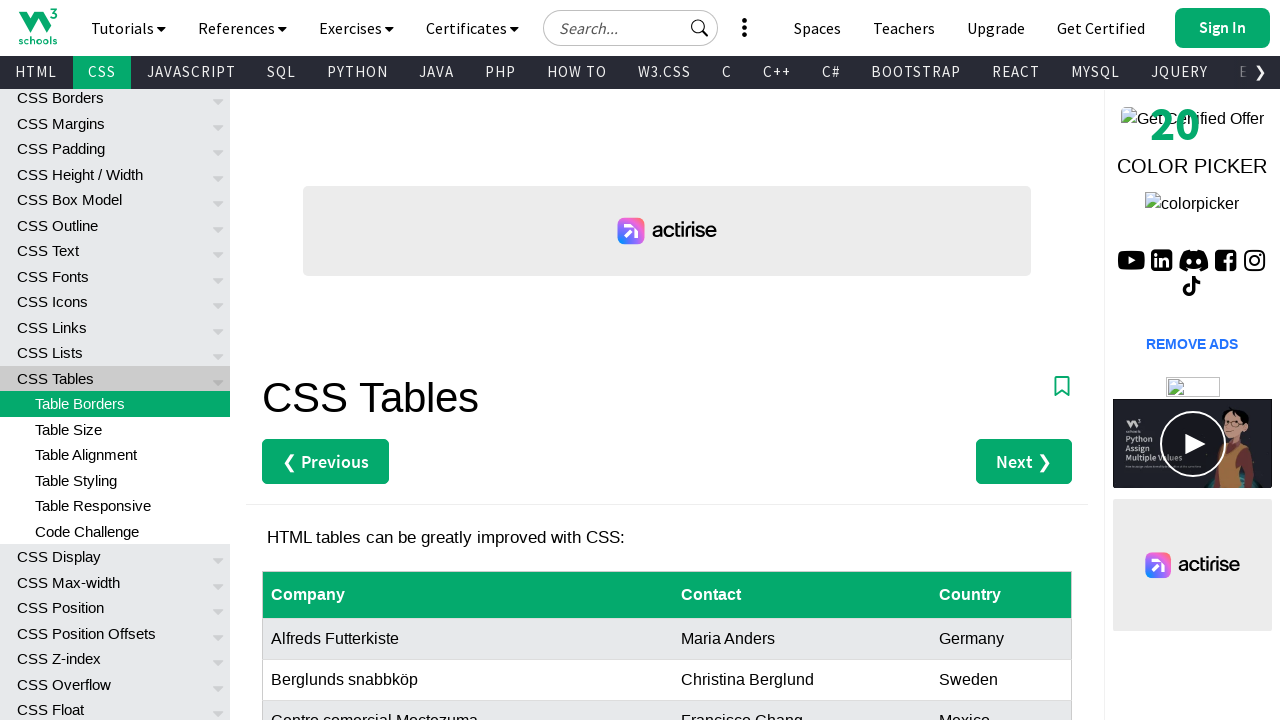